Tests adding specific vegetables (Cucumber, Broccoli, Beetroot) to a shopping cart on an e-commerce practice site by finding products and clicking their Add to Cart buttons.

Starting URL: https://rahulshettyacademy.com/seleniumPractise/

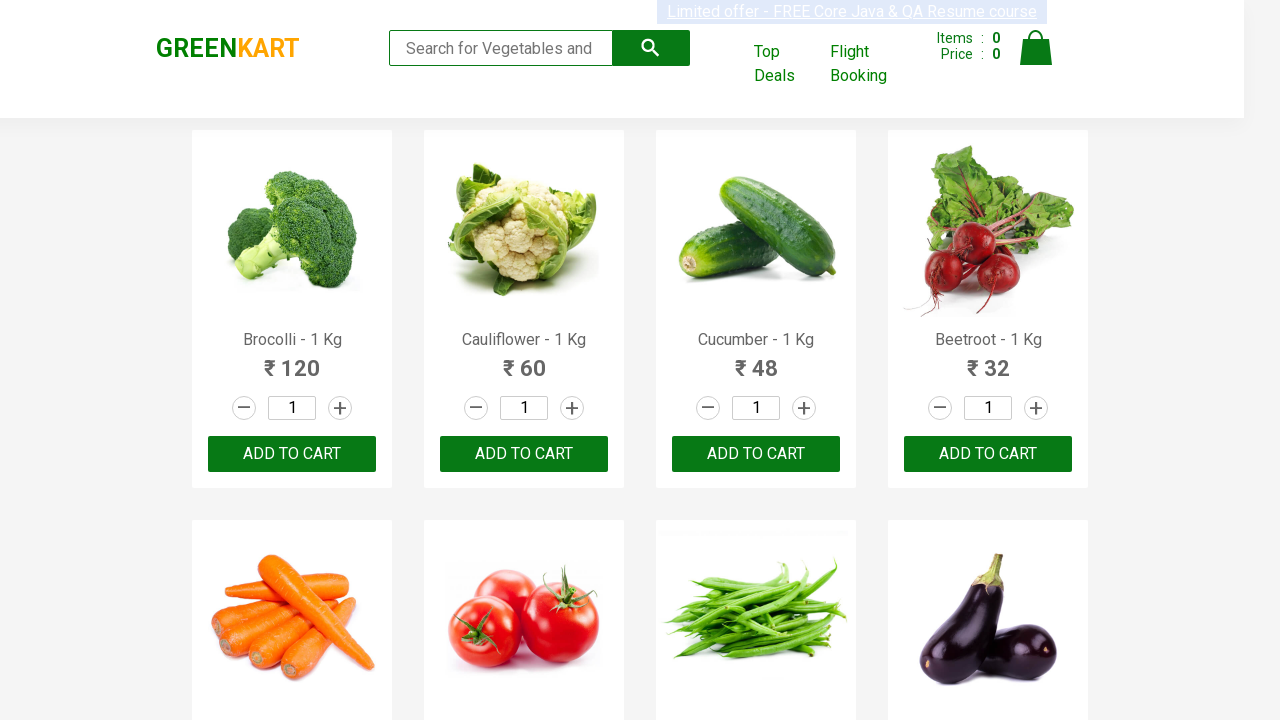

Waited for product list to load
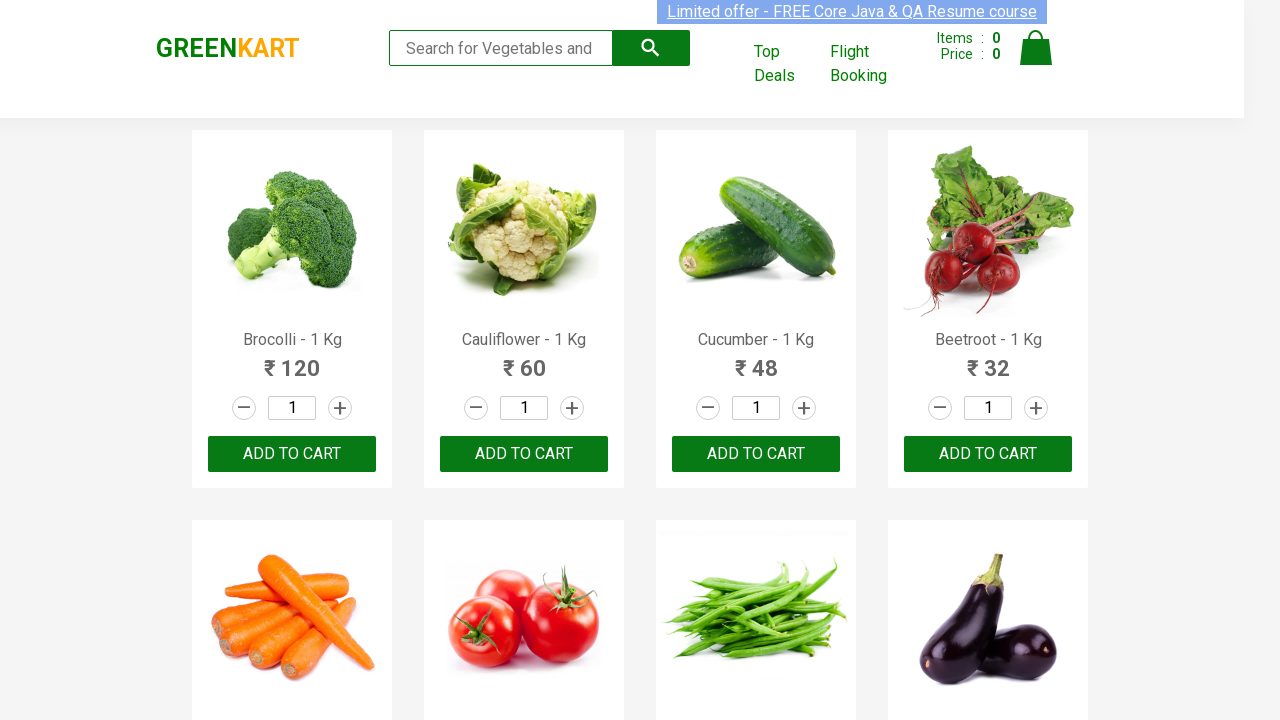

Retrieved all product elements from page
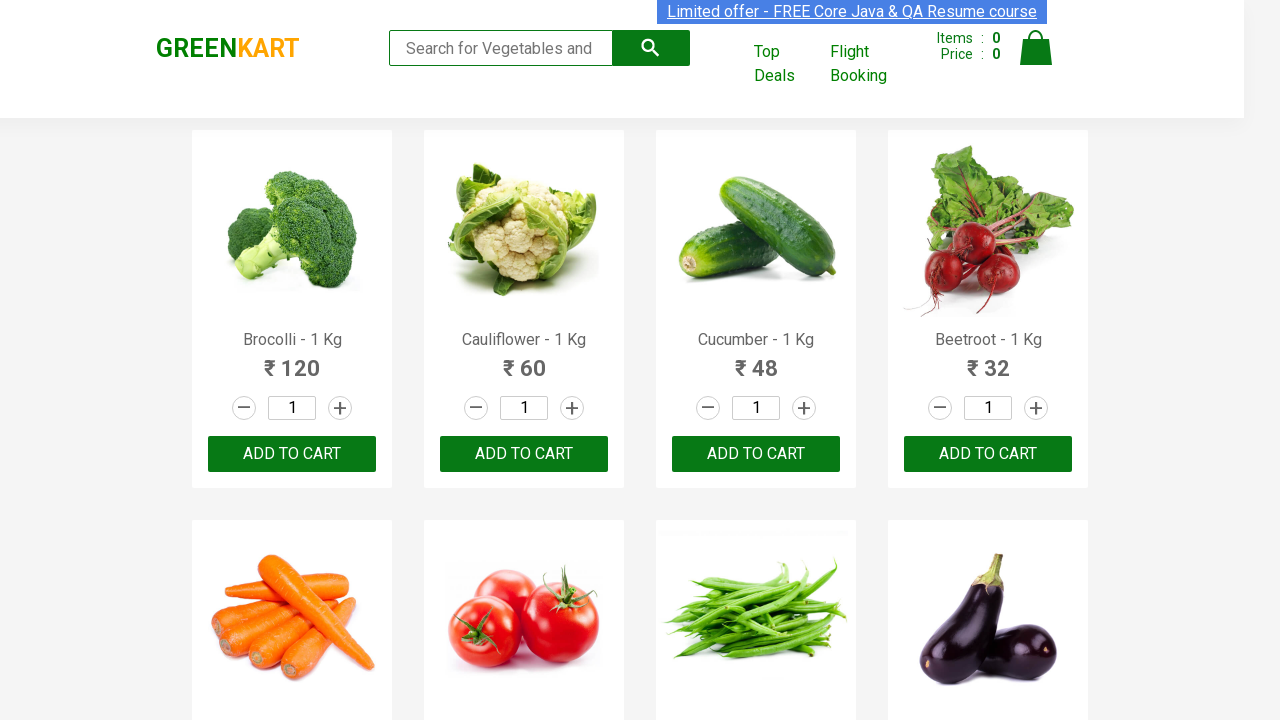

Clicked 'Add to Cart' button for Brocolli at (292, 454) on xpath=//div[@class='product-action']/button >> nth=0
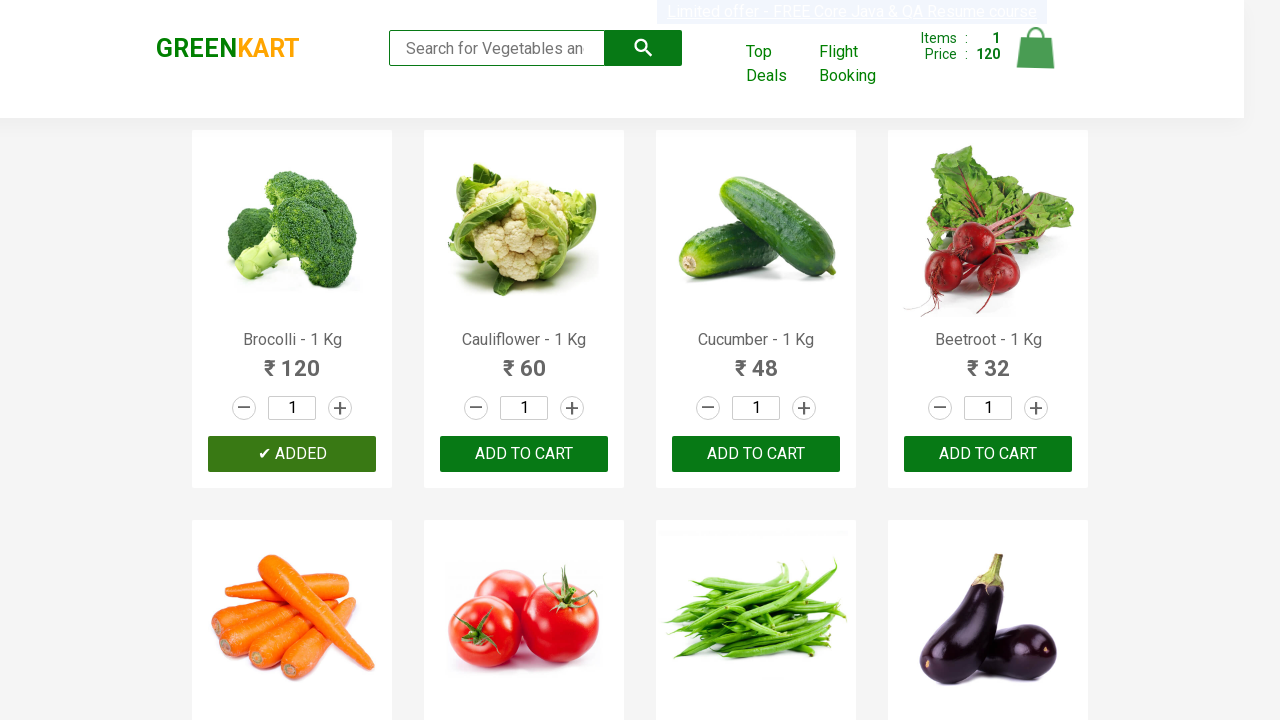

Clicked 'Add to Cart' button for Cucumber at (756, 454) on xpath=//div[@class='product-action']/button >> nth=2
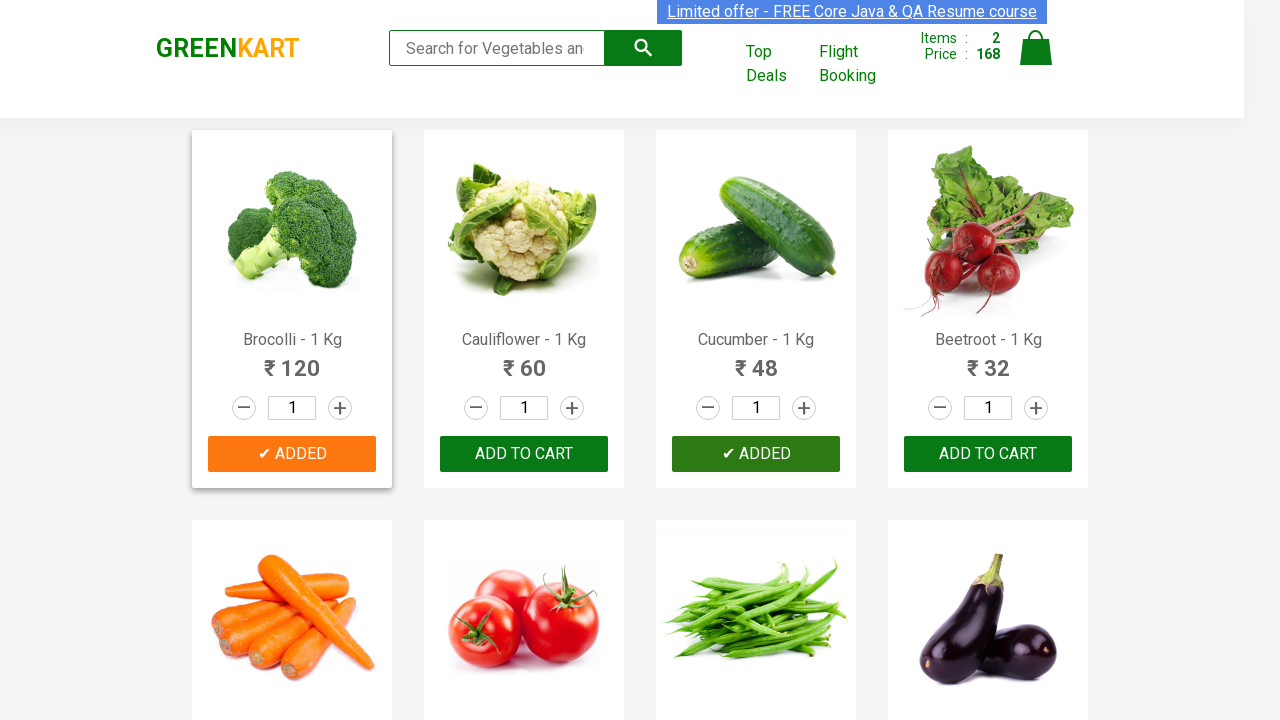

Clicked 'Add to Cart' button for Beetroot at (988, 454) on xpath=//div[@class='product-action']/button >> nth=3
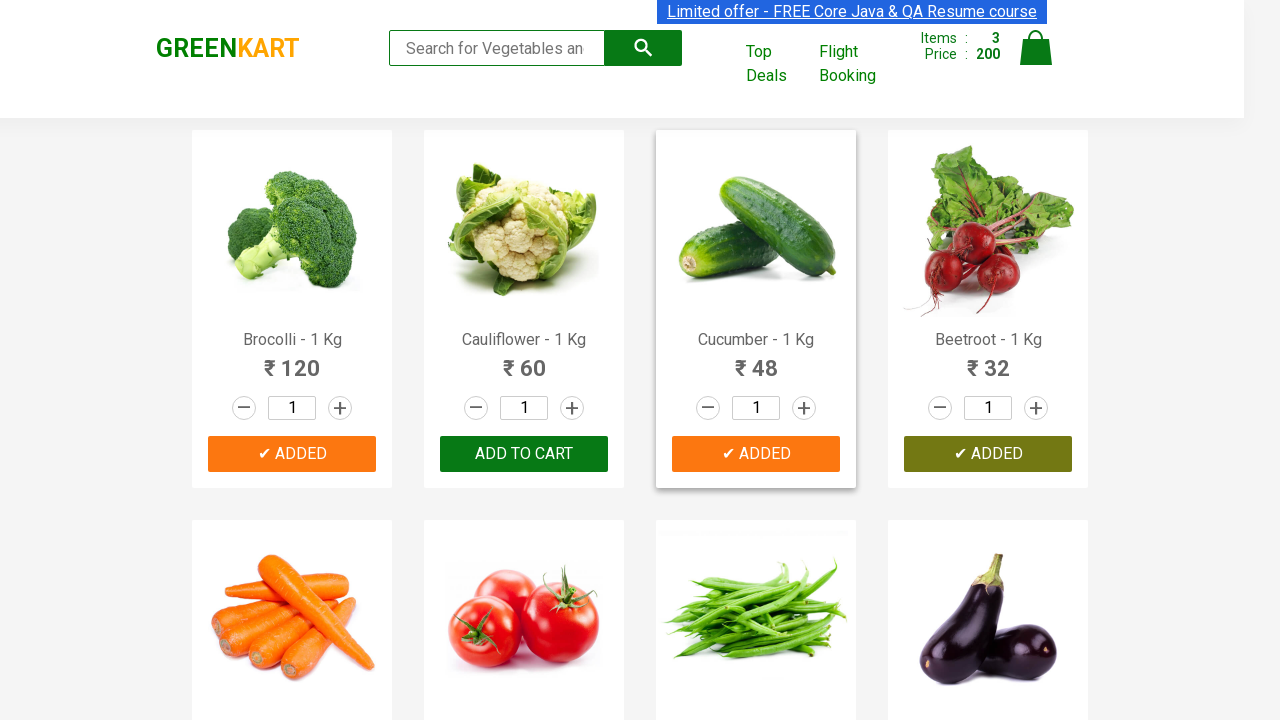

Waited for cart to update after adding all items
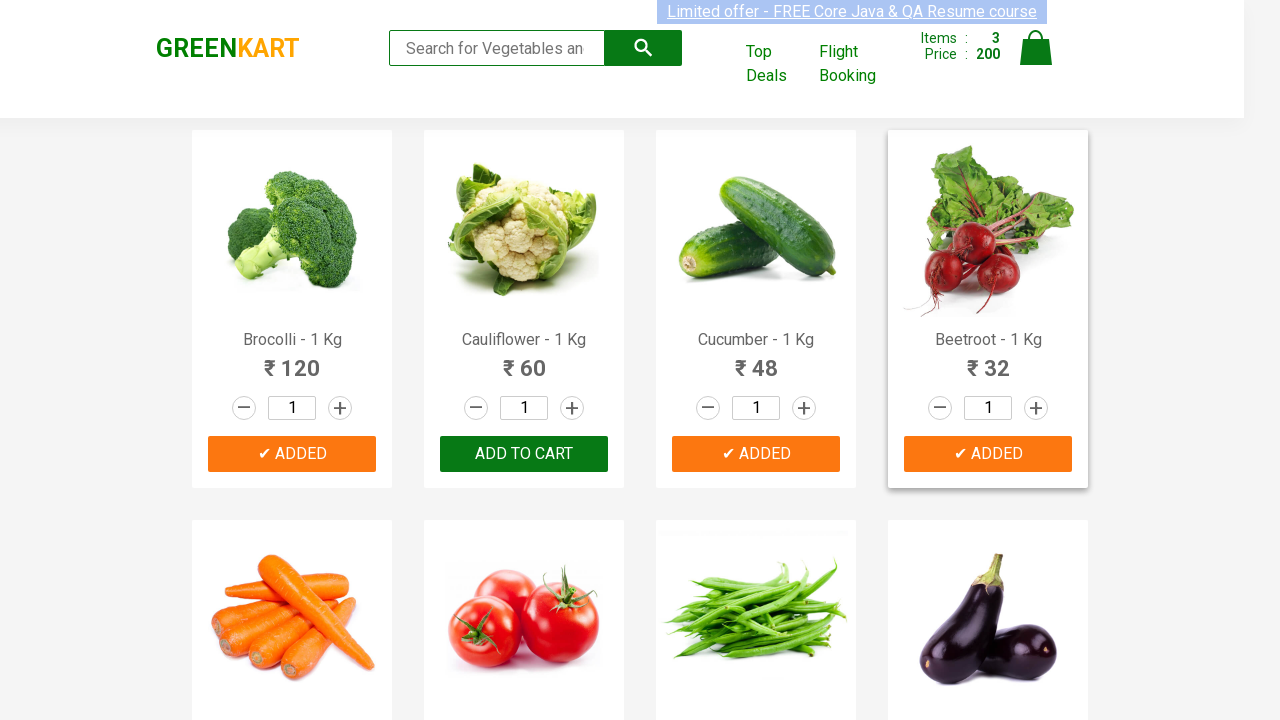

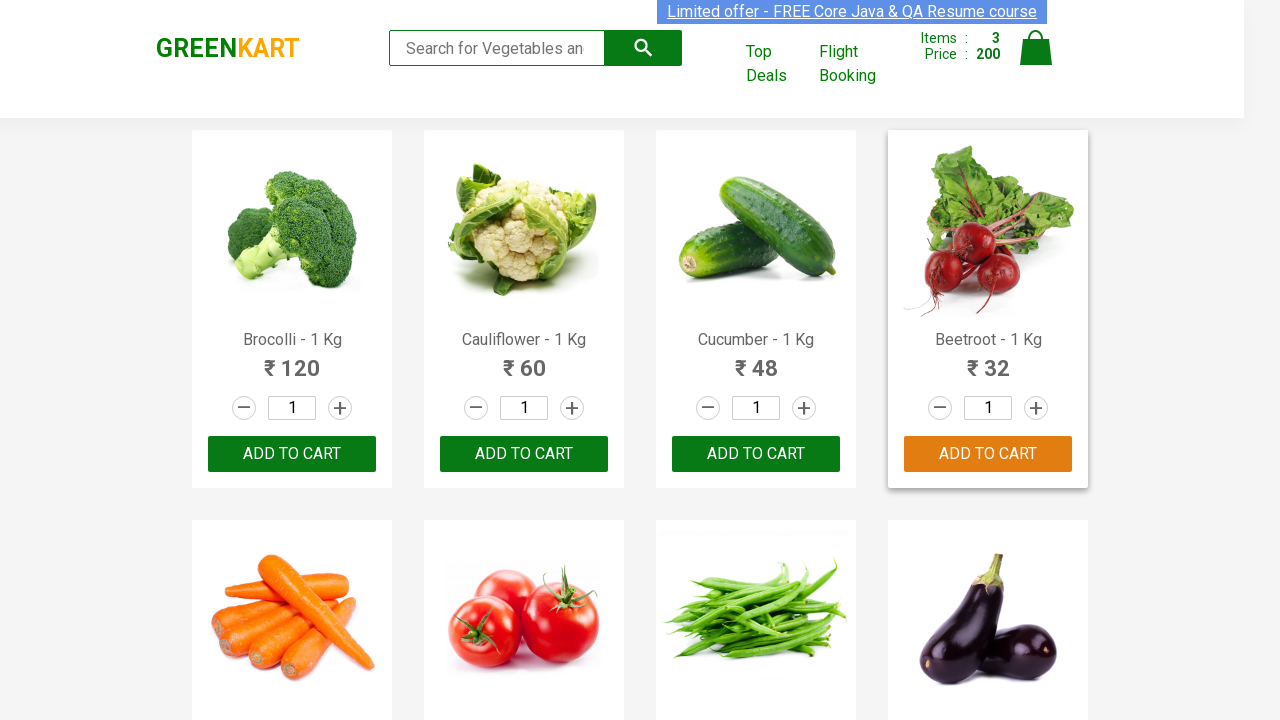